Tests basic browser navigation operations by visiting a website, navigating to another page, and using browser controls like back, forward, and refresh

Starting URL: https://rahulshettyacademy.com

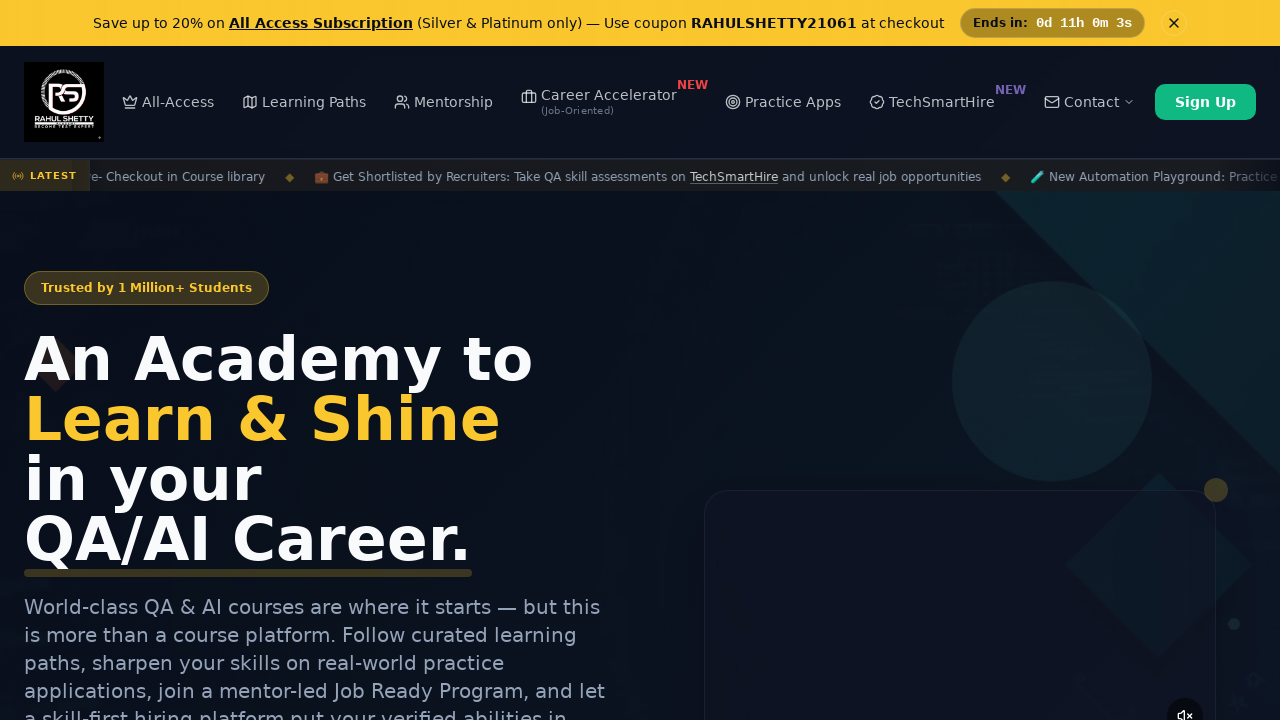

Navigated to Rahul Shetty Academy selenium practice page
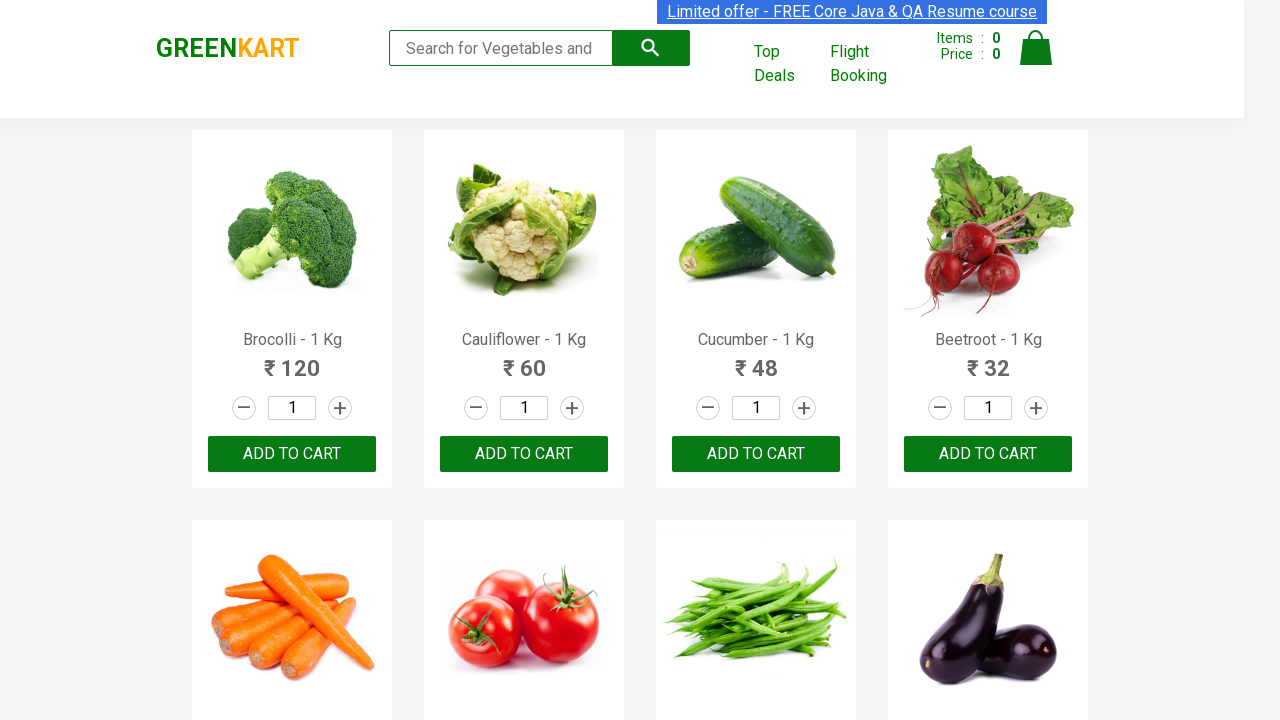

Used browser back button to navigate to previous page
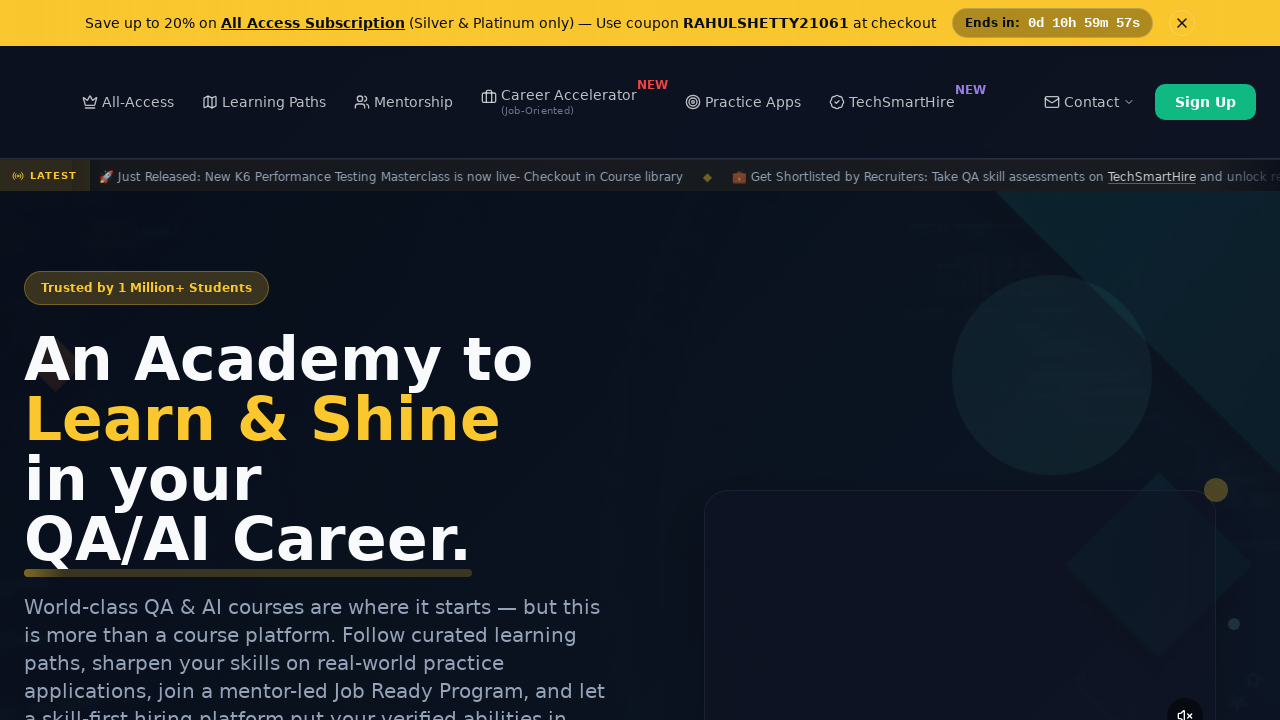

Refreshed the current page
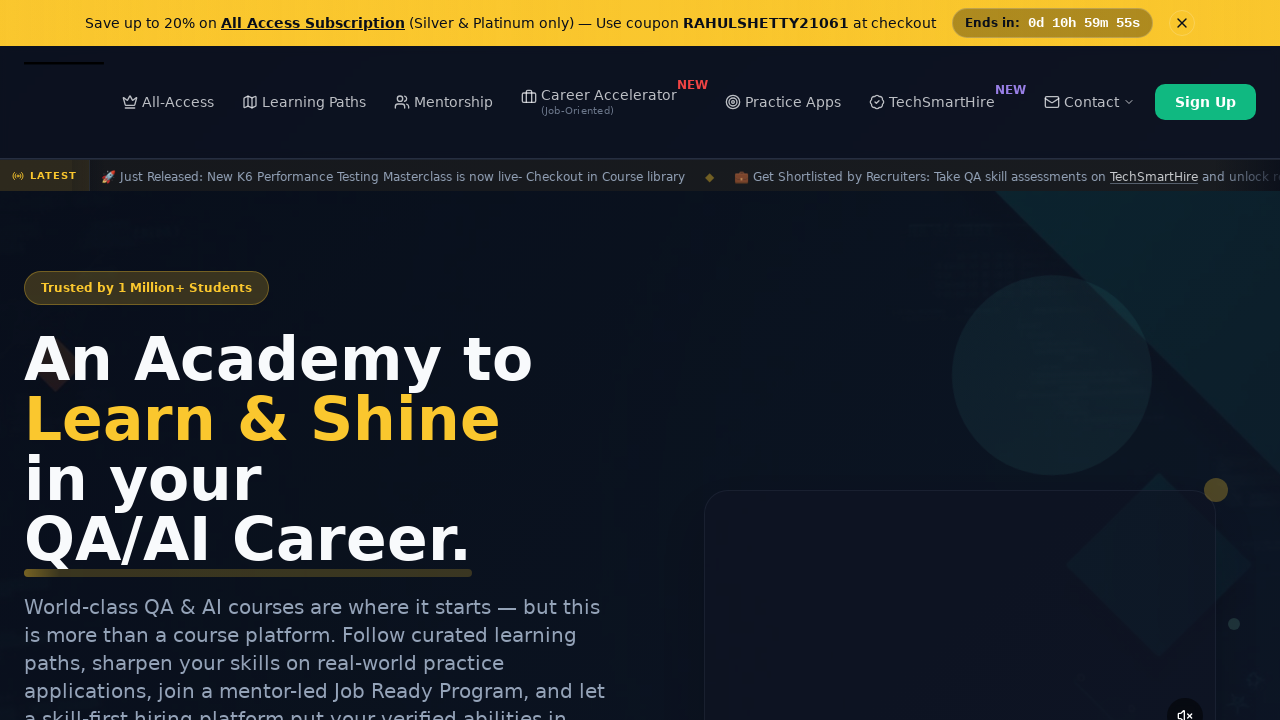

Used browser forward button to navigate to next page
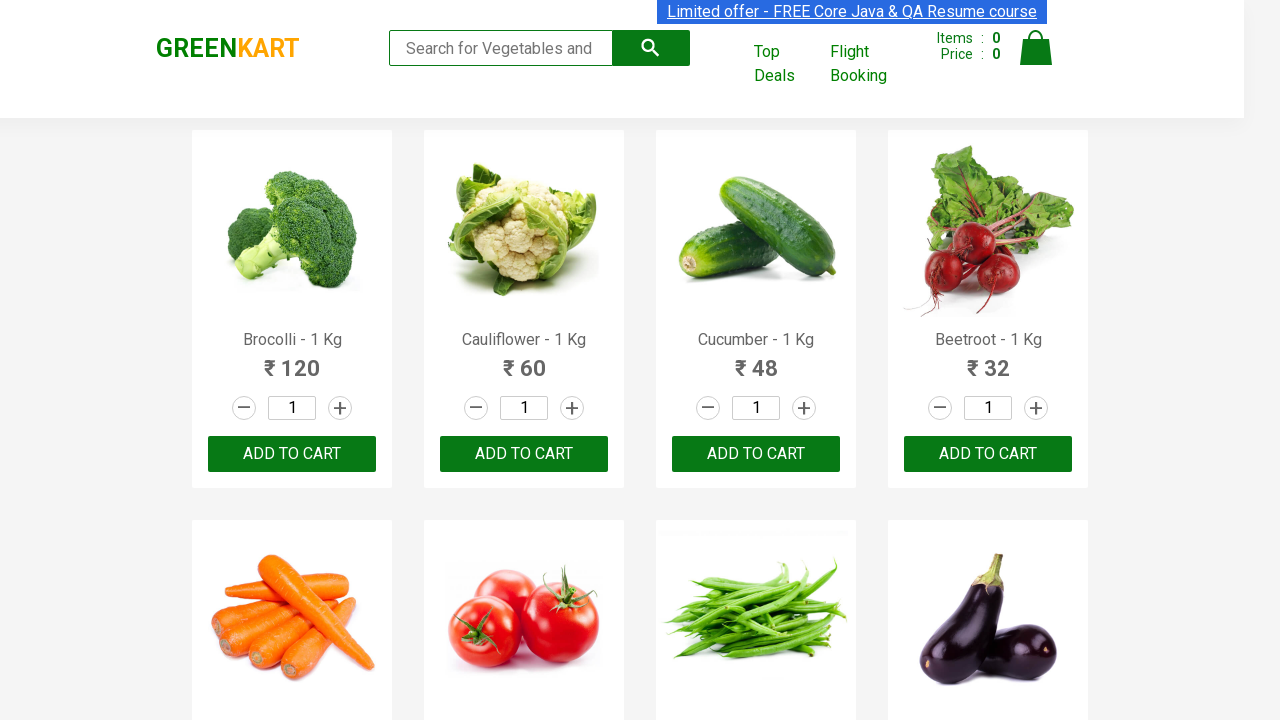

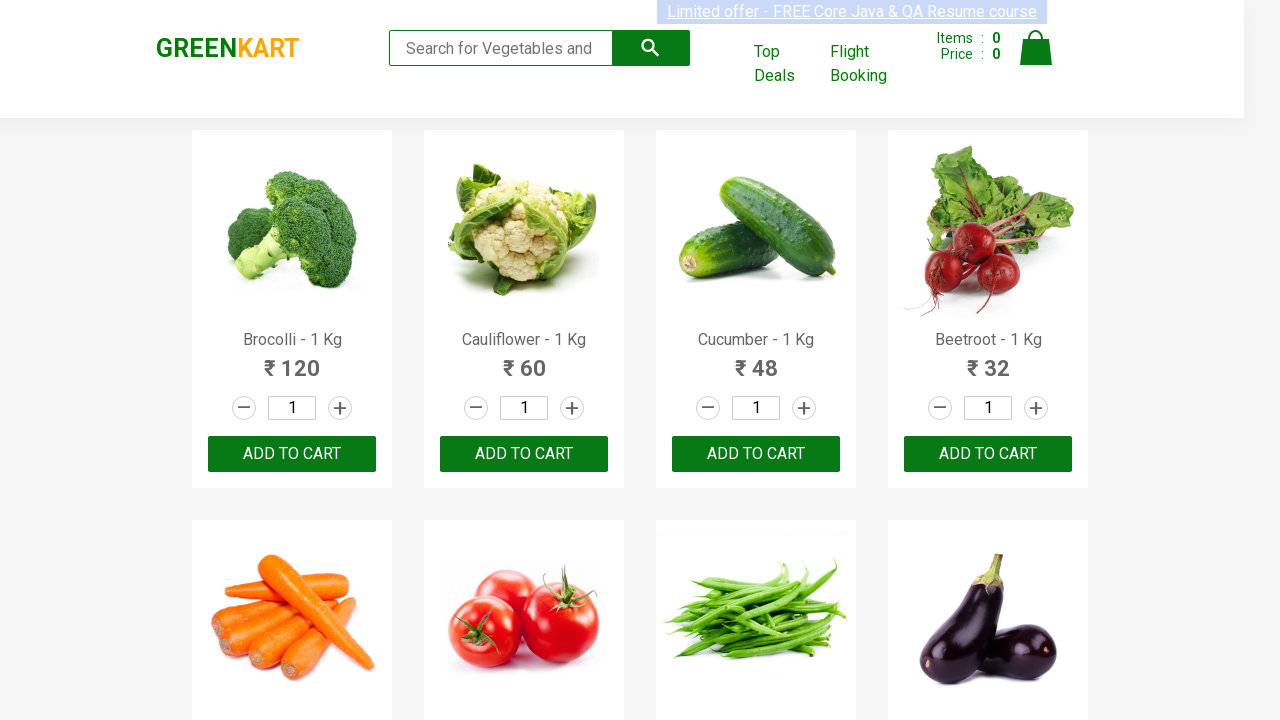